Tests that the Clear completed button is hidden when there are no completed items.

Starting URL: https://demo.playwright.dev/todomvc

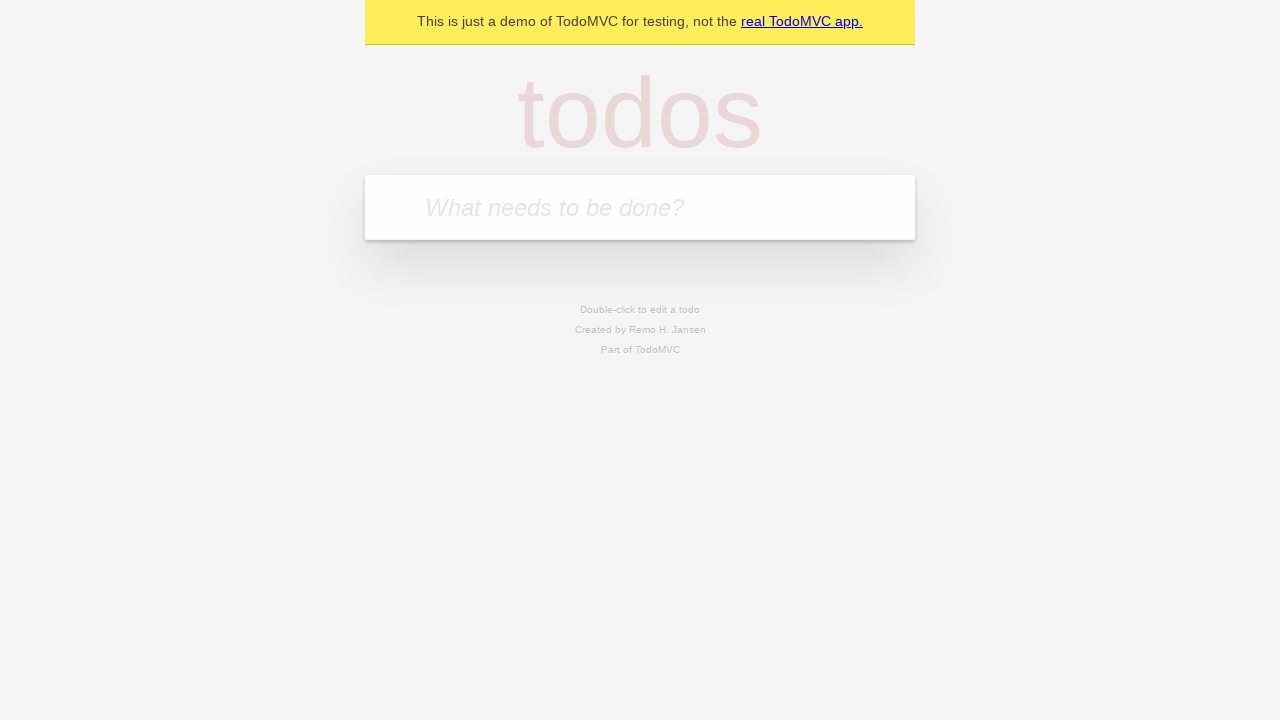

Filled input field with first todo item 'buy some cheese' on internal:attr=[placeholder="What needs to be done?"i]
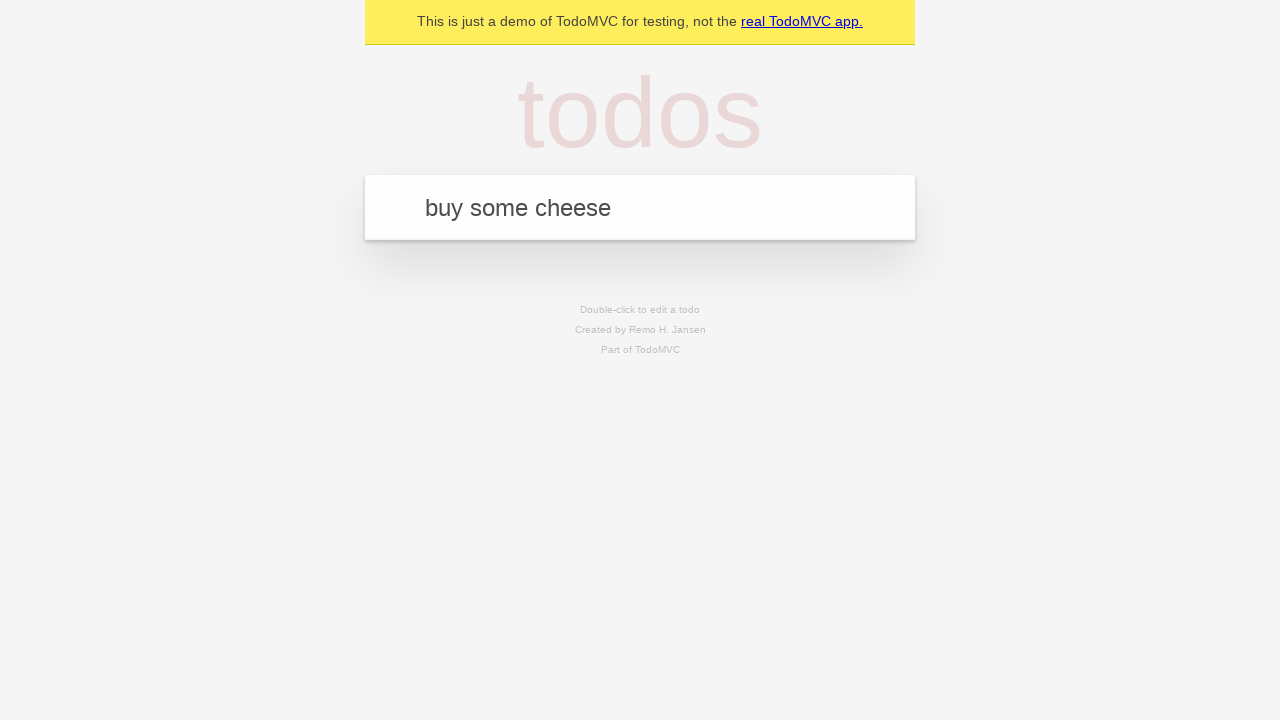

Pressed Enter to add first todo item on internal:attr=[placeholder="What needs to be done?"i]
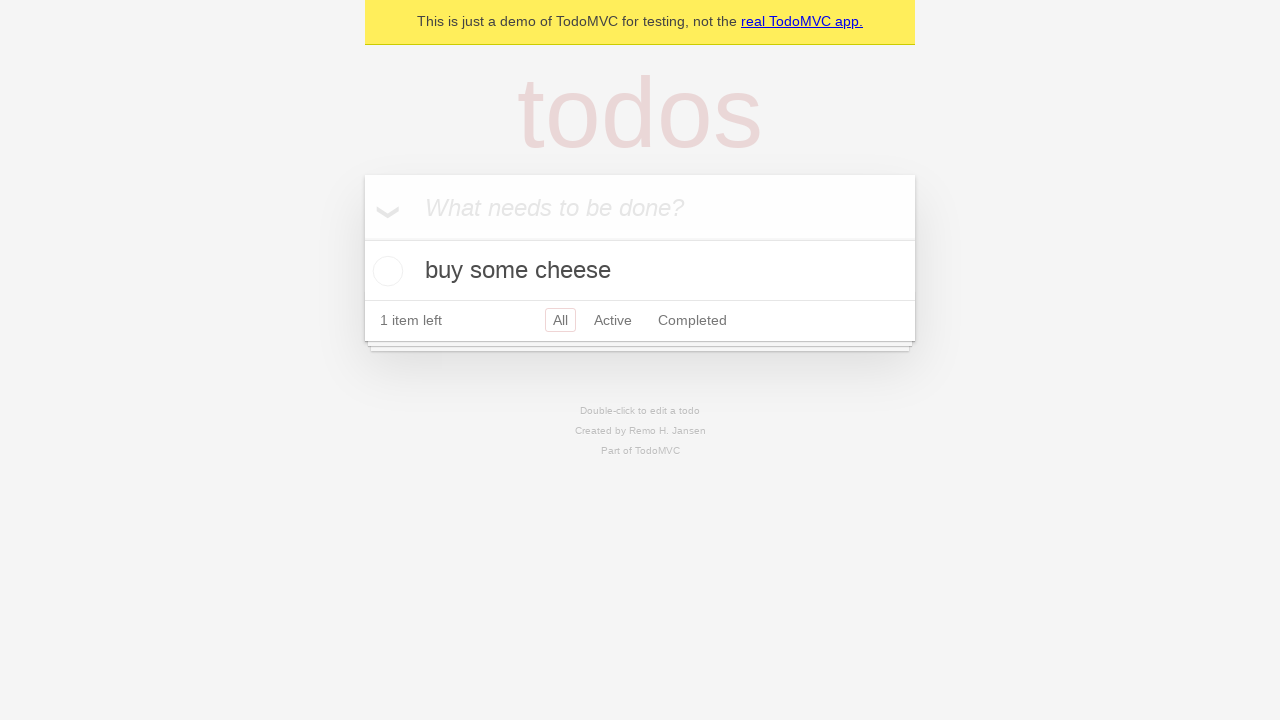

Filled input field with second todo item 'feed the cat' on internal:attr=[placeholder="What needs to be done?"i]
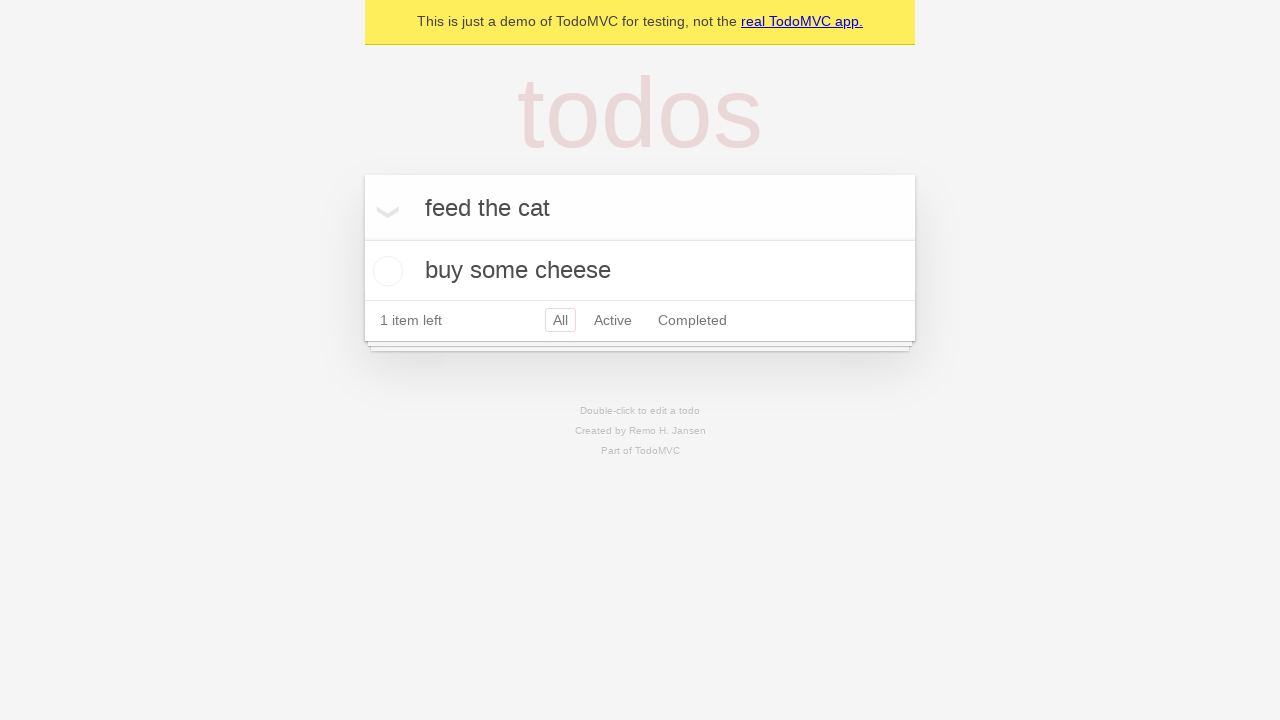

Pressed Enter to add second todo item on internal:attr=[placeholder="What needs to be done?"i]
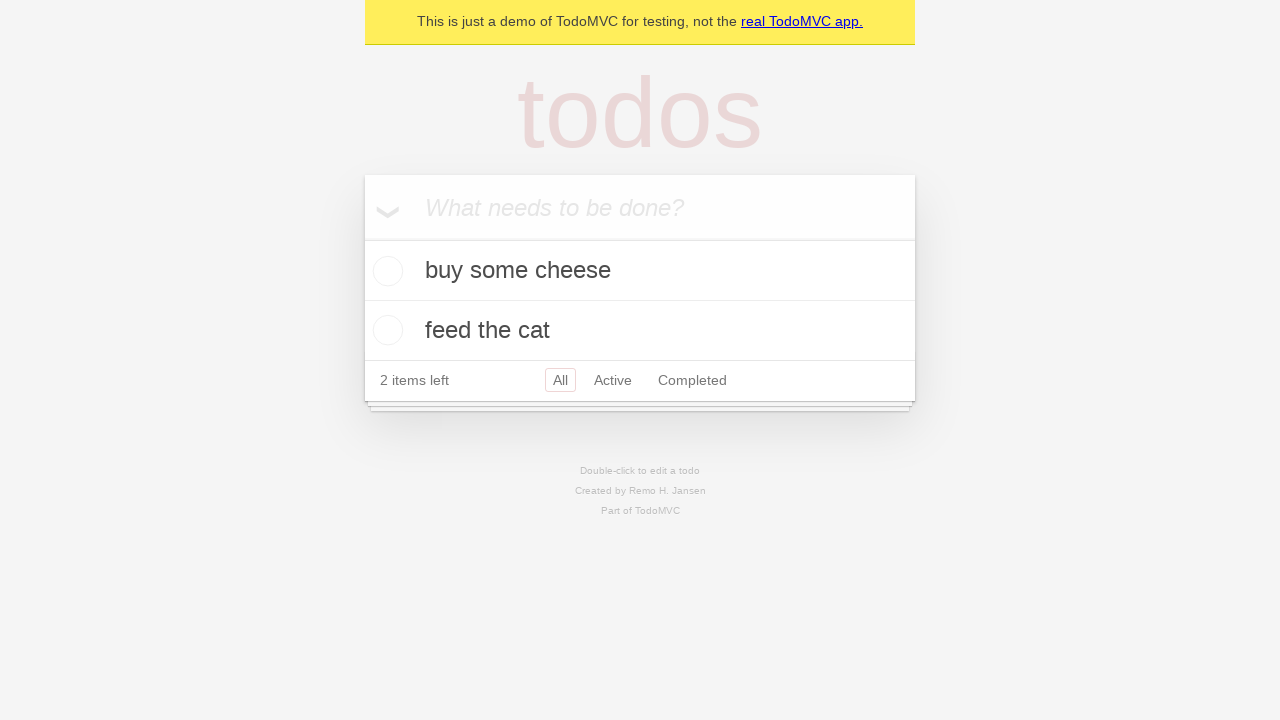

Filled input field with third todo item 'book a doctors appointment' on internal:attr=[placeholder="What needs to be done?"i]
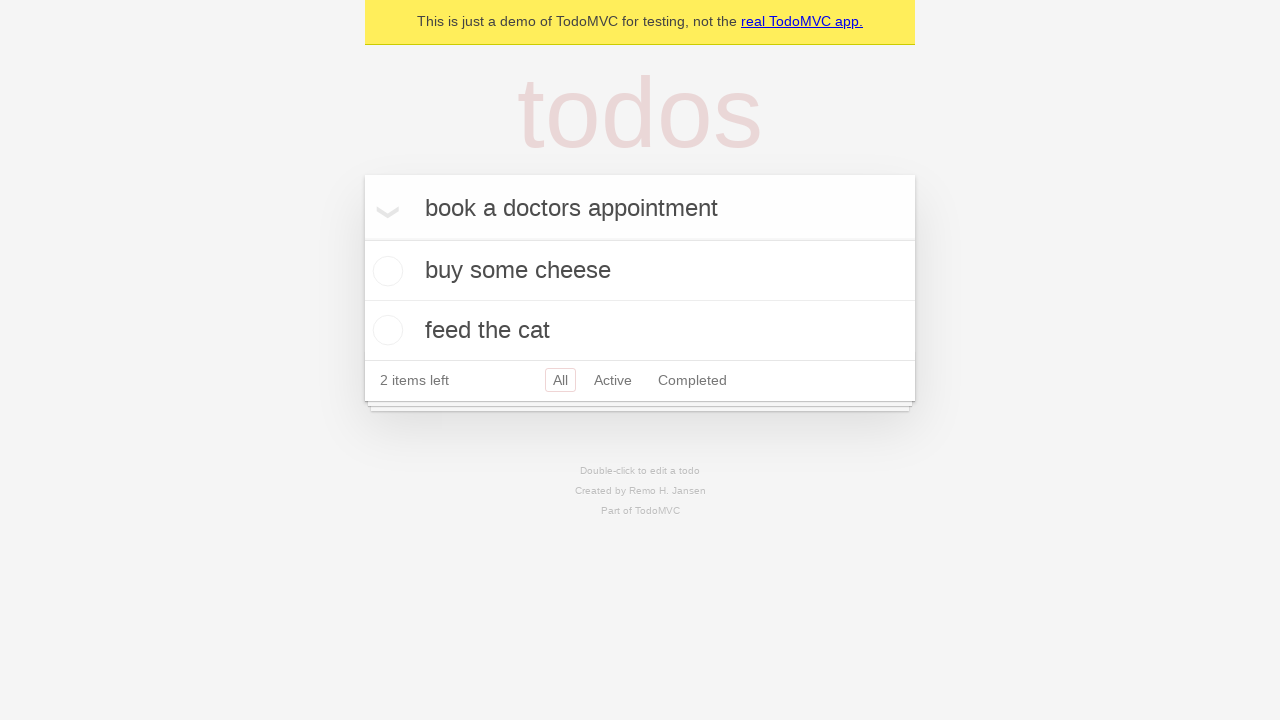

Pressed Enter to add third todo item on internal:attr=[placeholder="What needs to be done?"i]
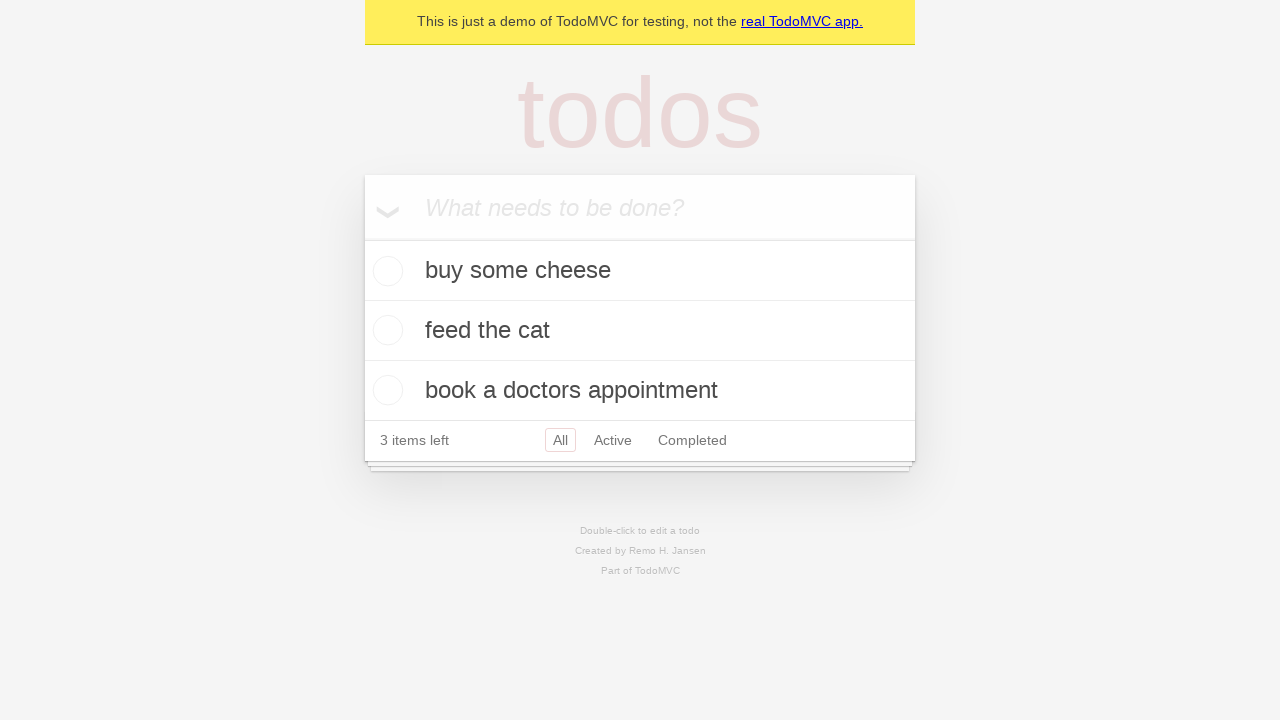

Checked the first todo item as completed at (385, 271) on .todo-list li .toggle >> nth=0
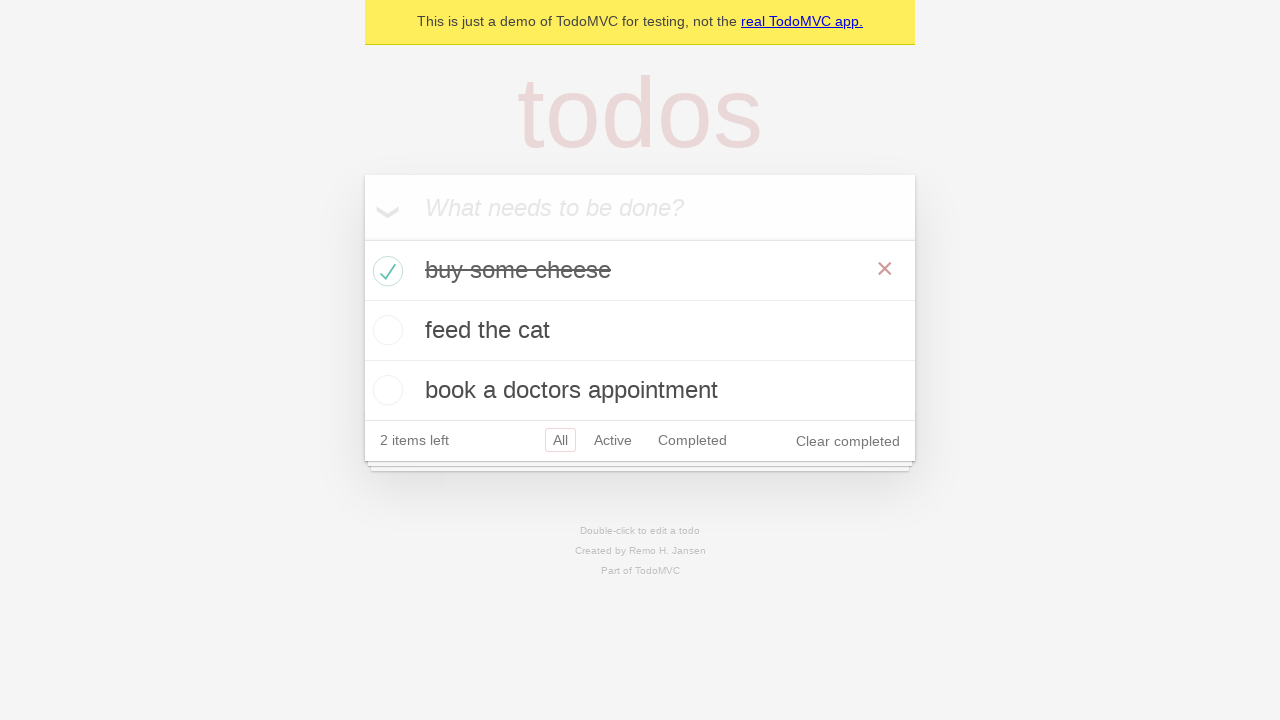

Clicked Clear completed button to remove completed item at (848, 441) on internal:role=button[name="Clear completed"i]
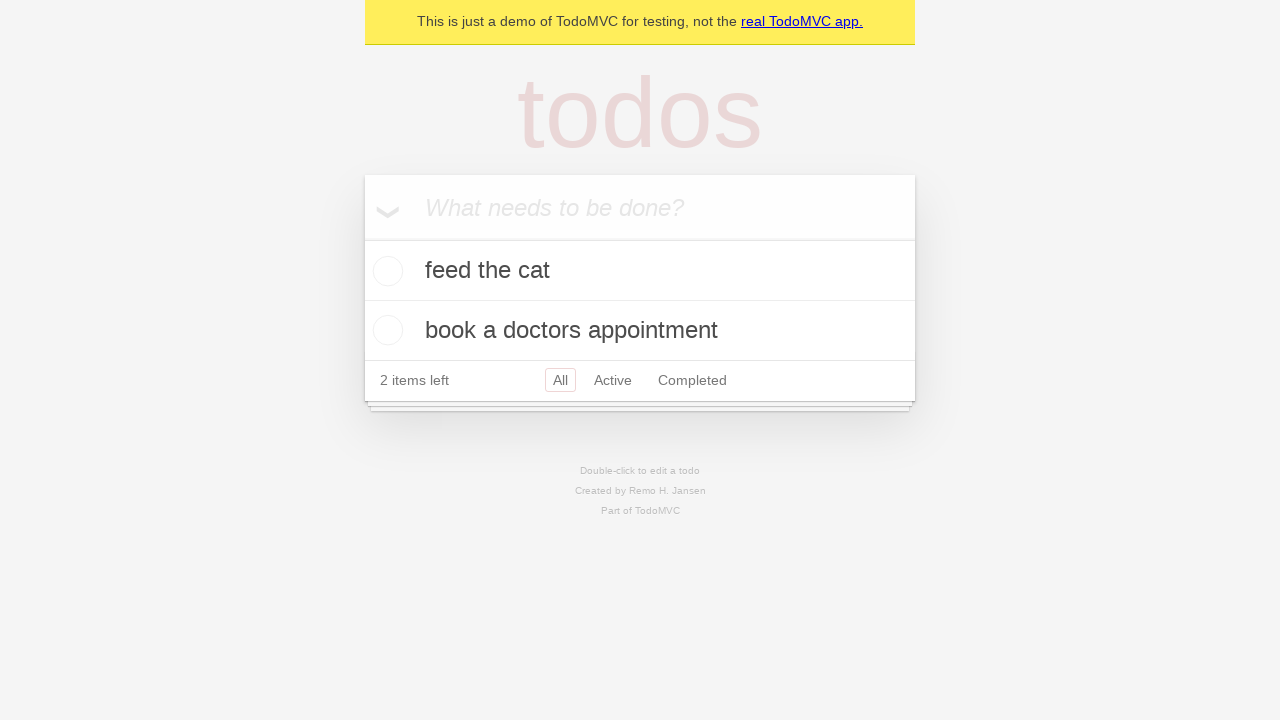

Waited for Clear completed button to be hidden when no completed items remain
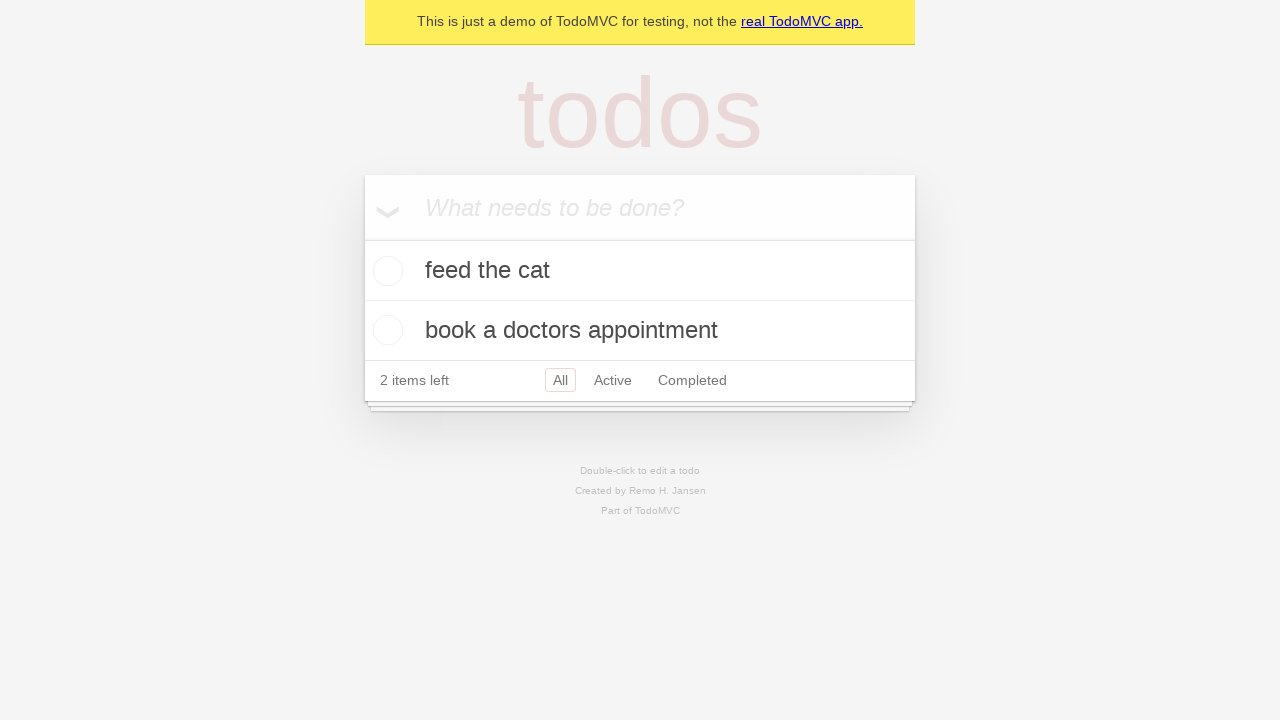

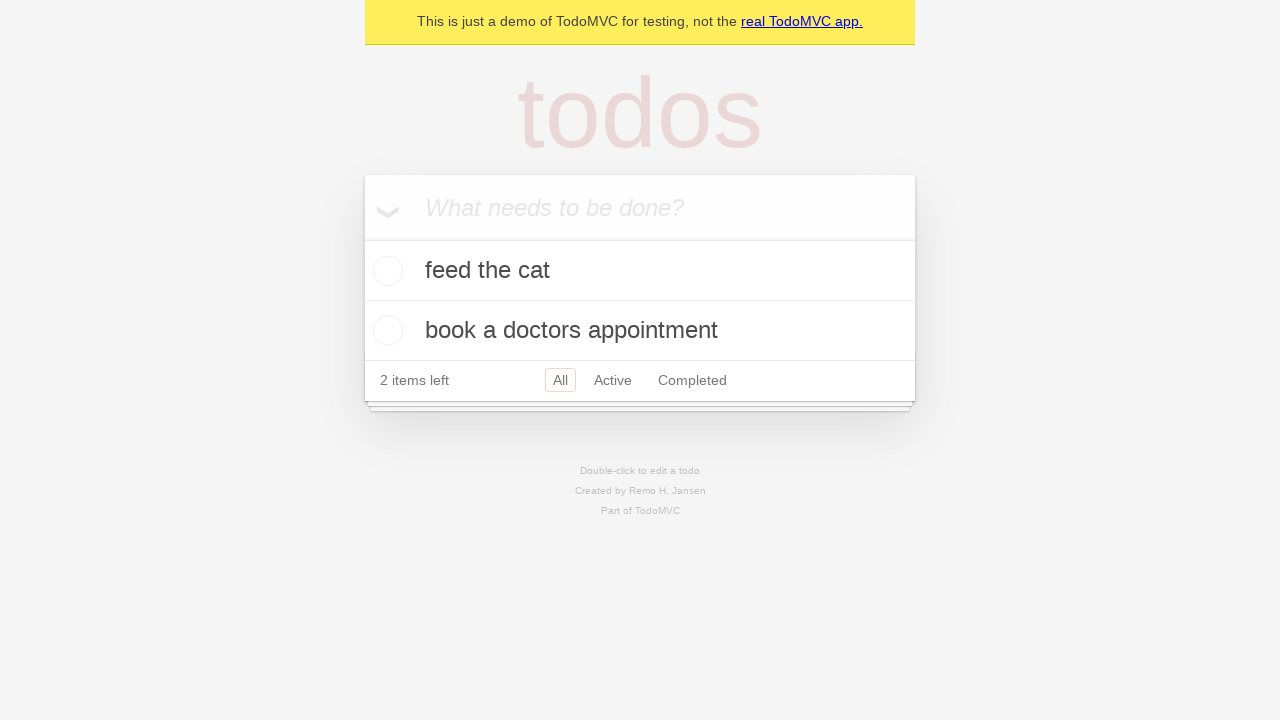